Navigates to the Buttons section and performs a right-click action on a button element

Starting URL: https://demoqa.com/elements

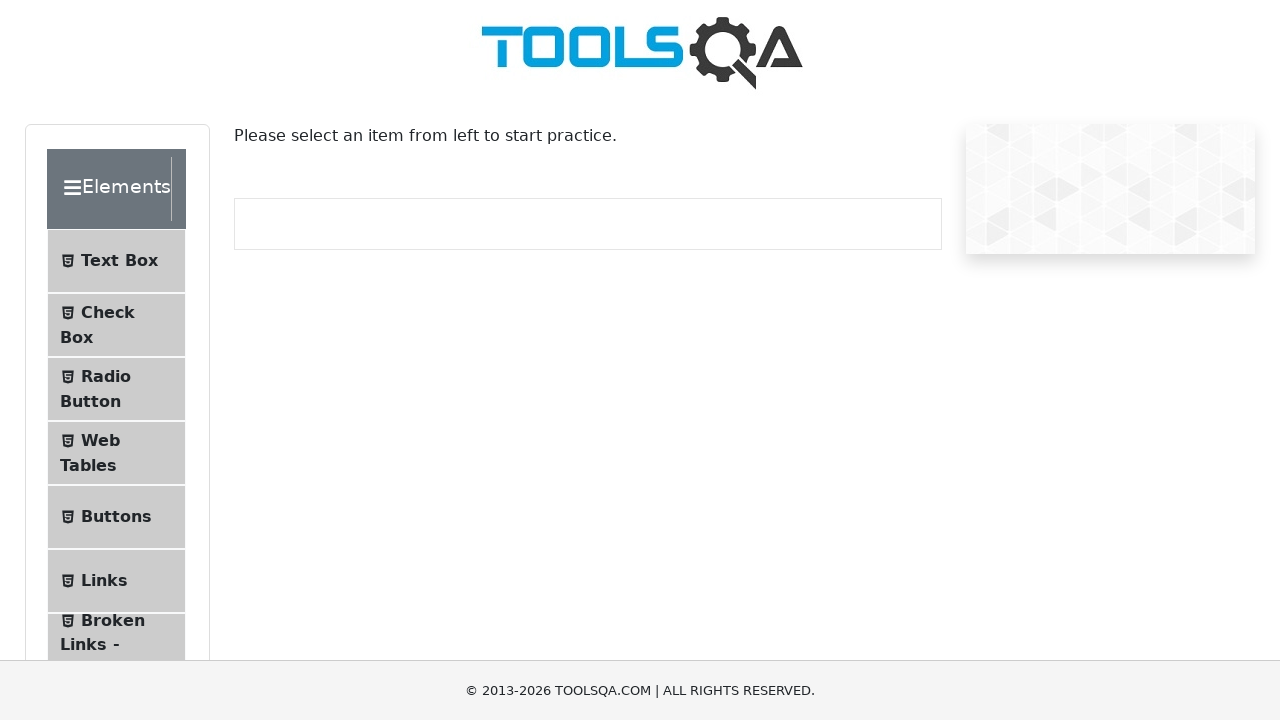

Located Buttons menu item
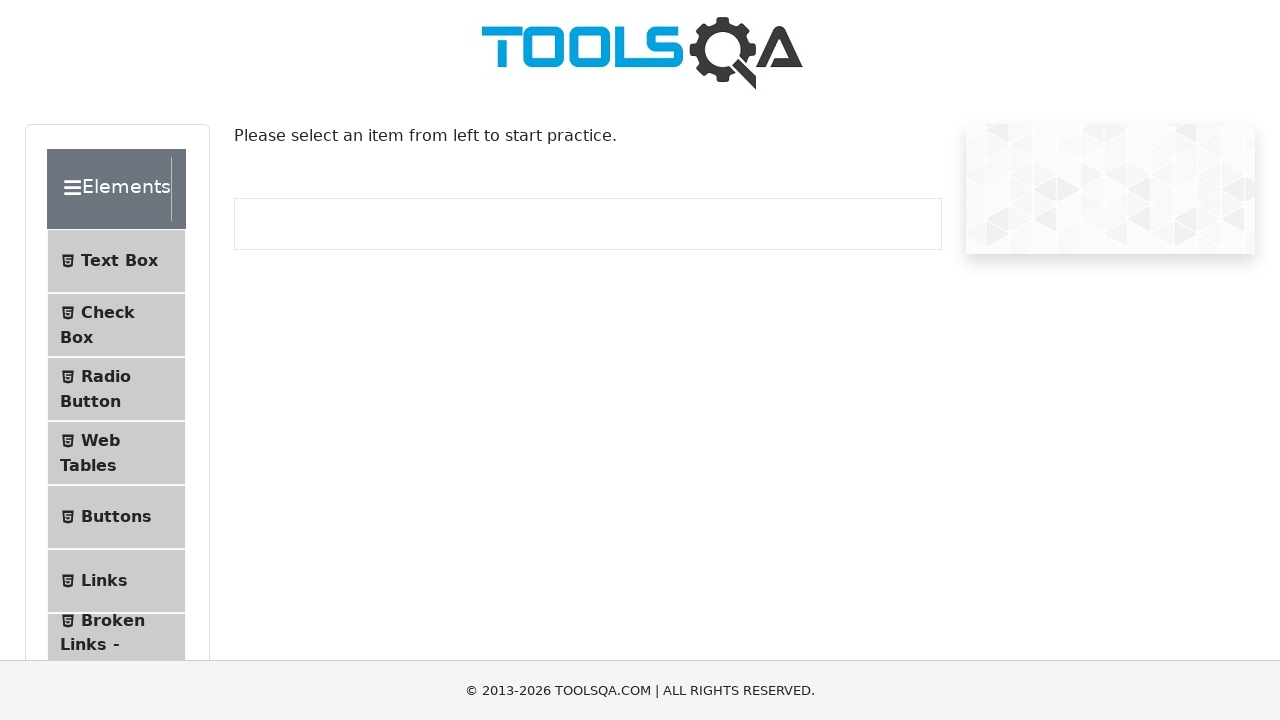

Scrolled Buttons menu item into view
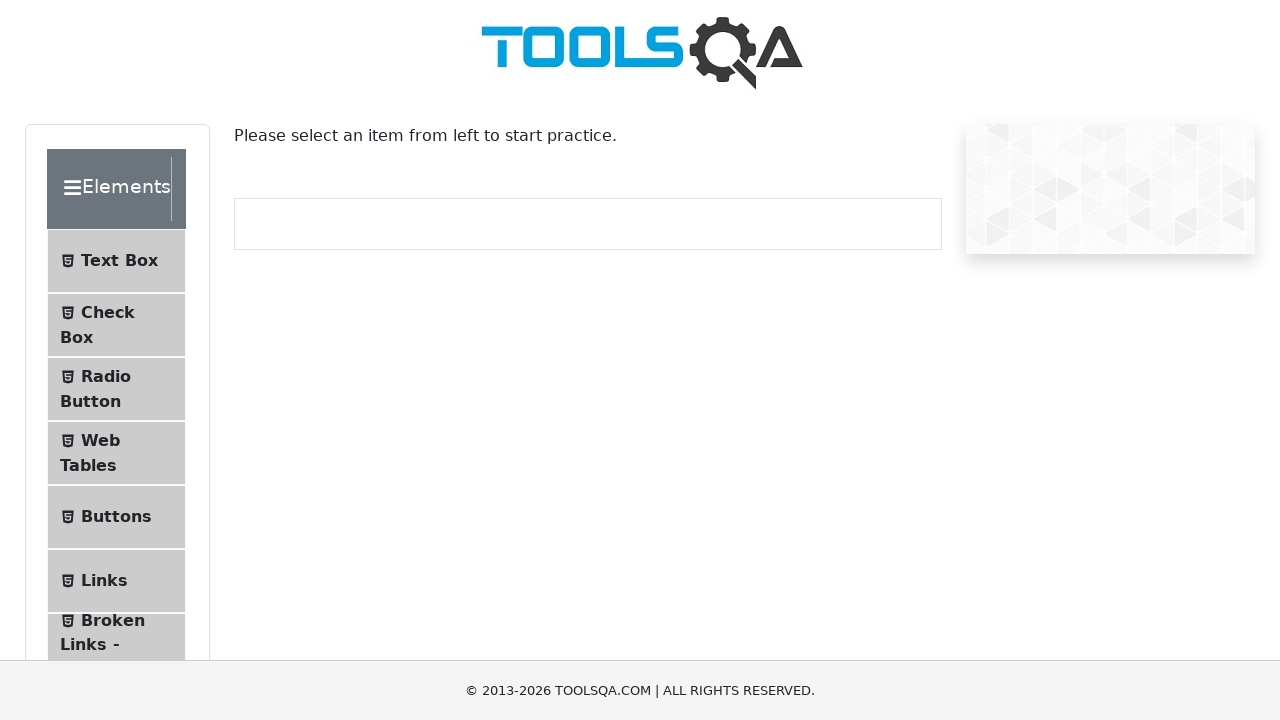

Clicked on Buttons menu item to navigate to Buttons section at (116, 517) on xpath=//div[@class = 'header-text']//following::span[text()= 'Buttons']
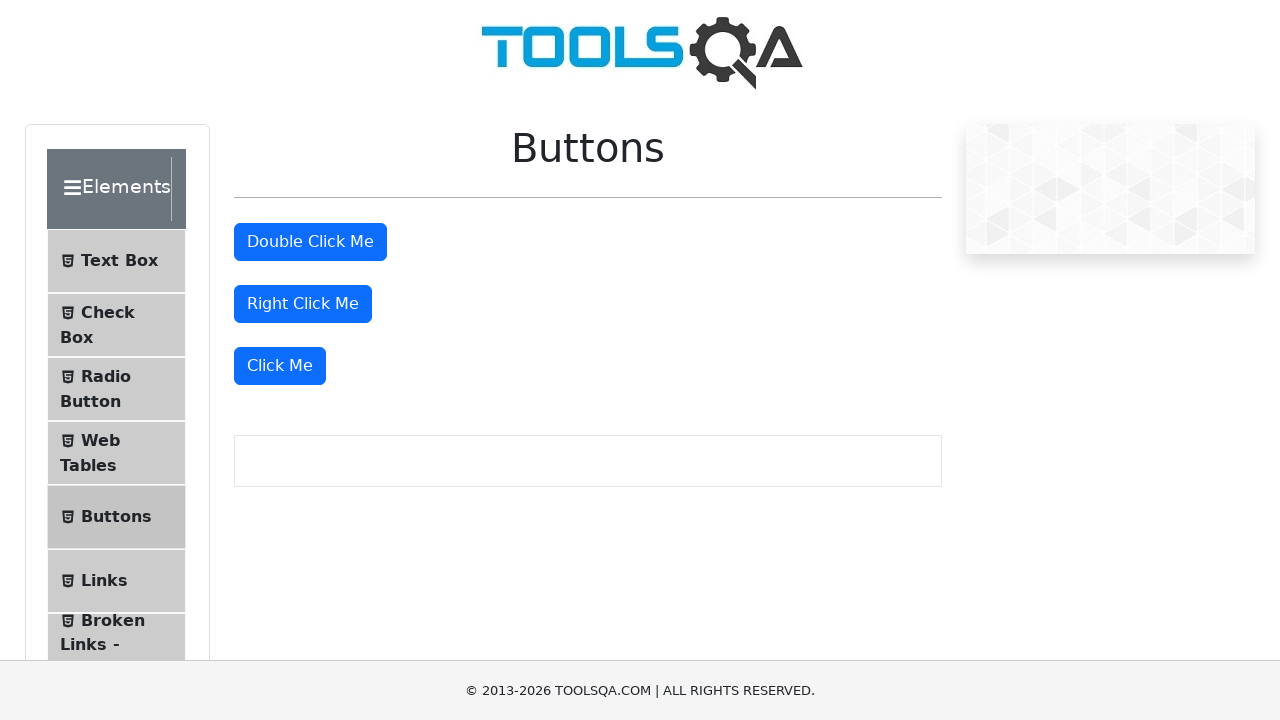

Located right-click button element
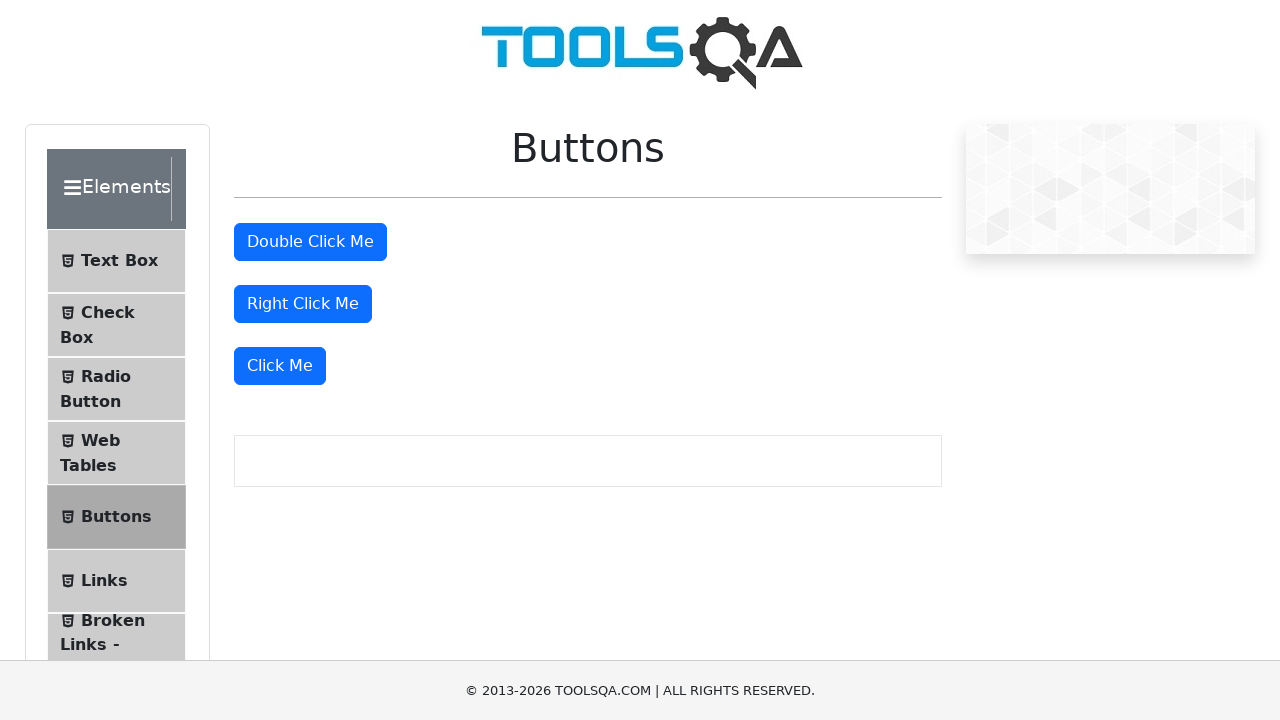

Scrolled right-click button into view
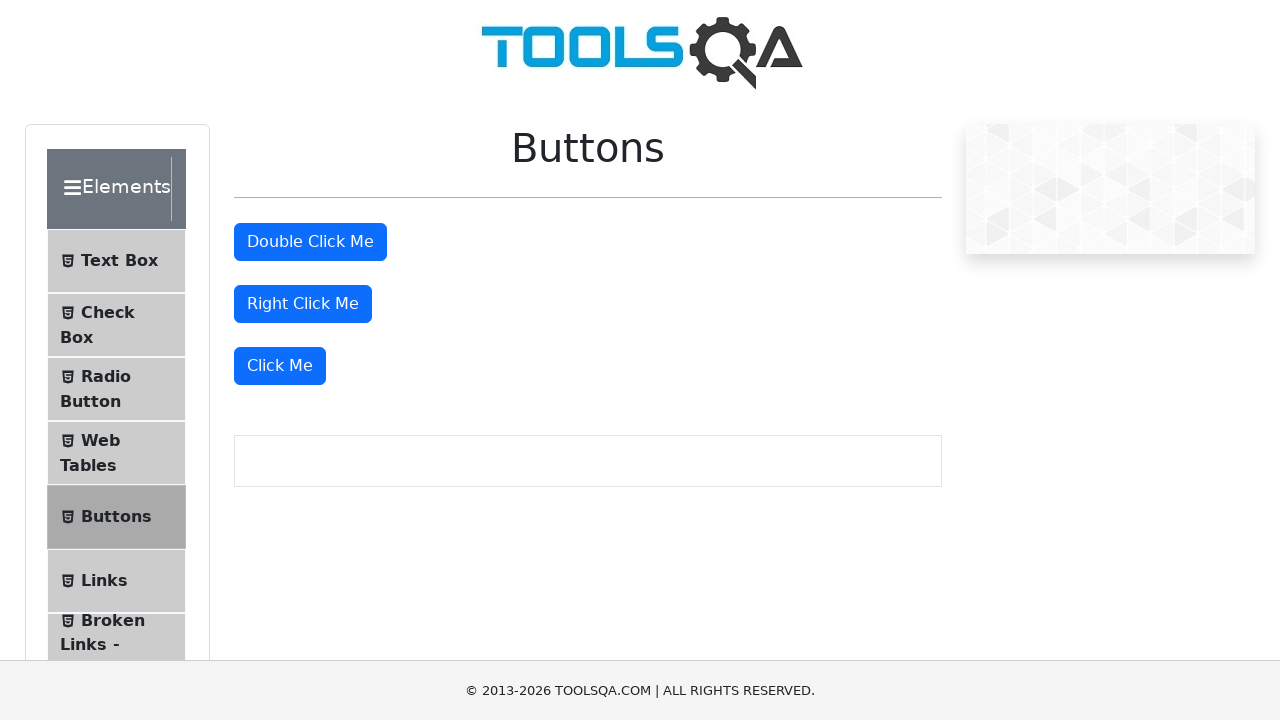

Performed right-click action on button element at (303, 304) on #rightClickBtn
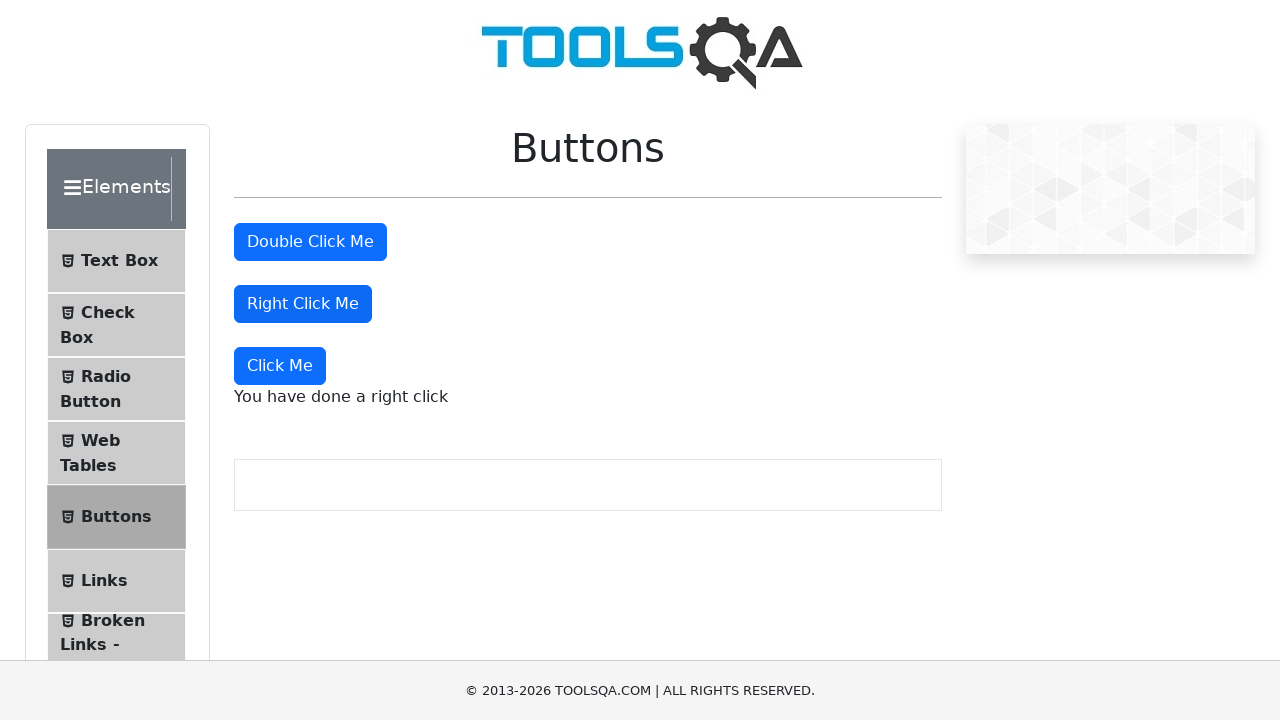

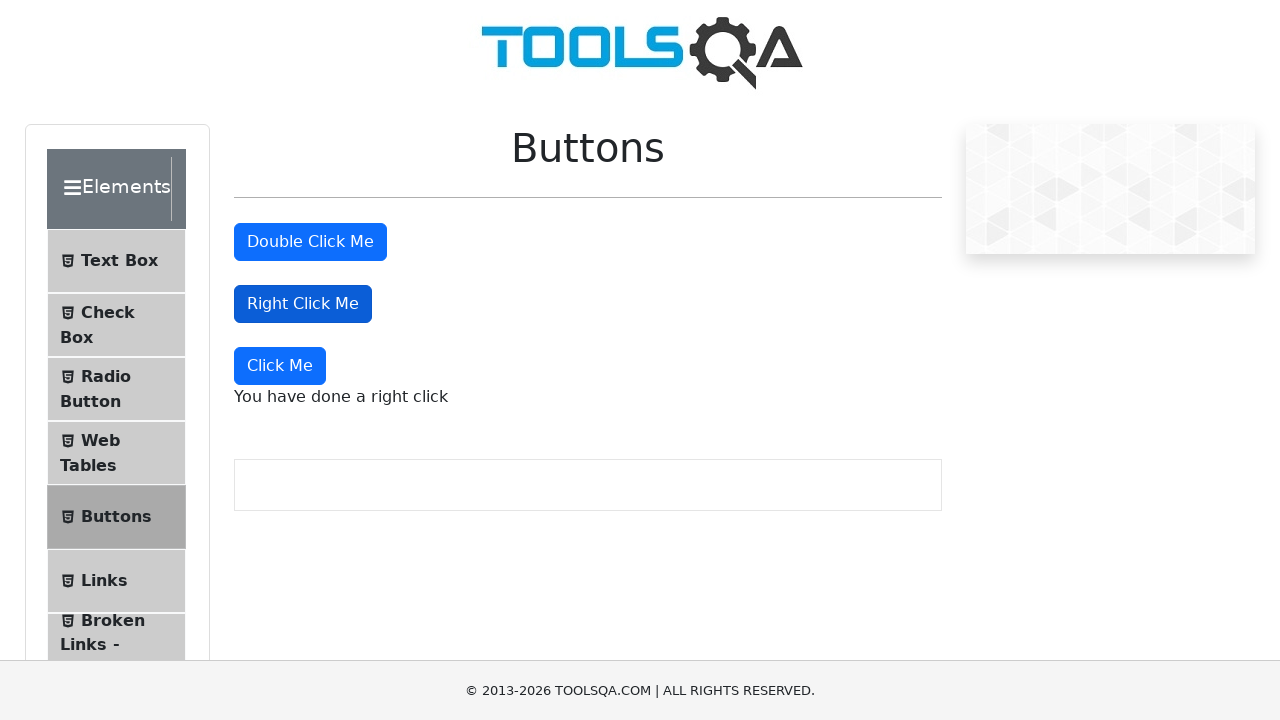